Demonstrates drag and drop action from draggable element to droppable element

Starting URL: https://crossbrowsertesting.github.io/drag-and-drop

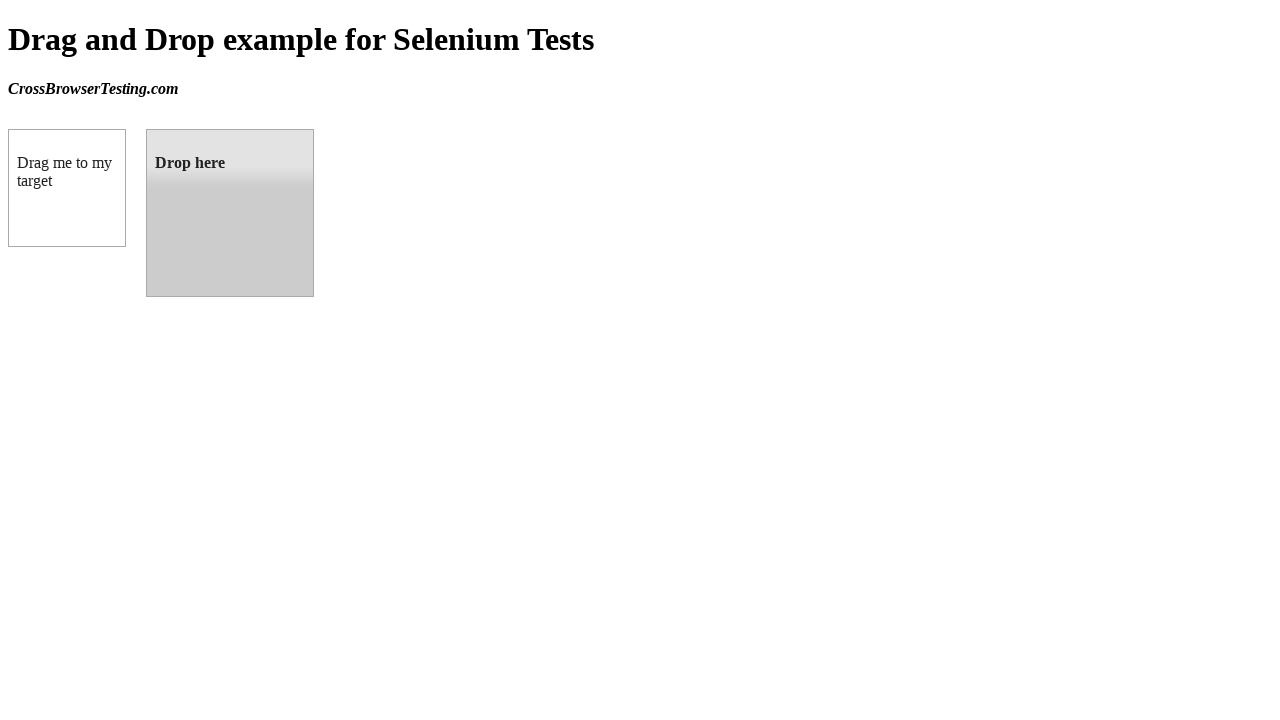

Waited for draggable element to be visible
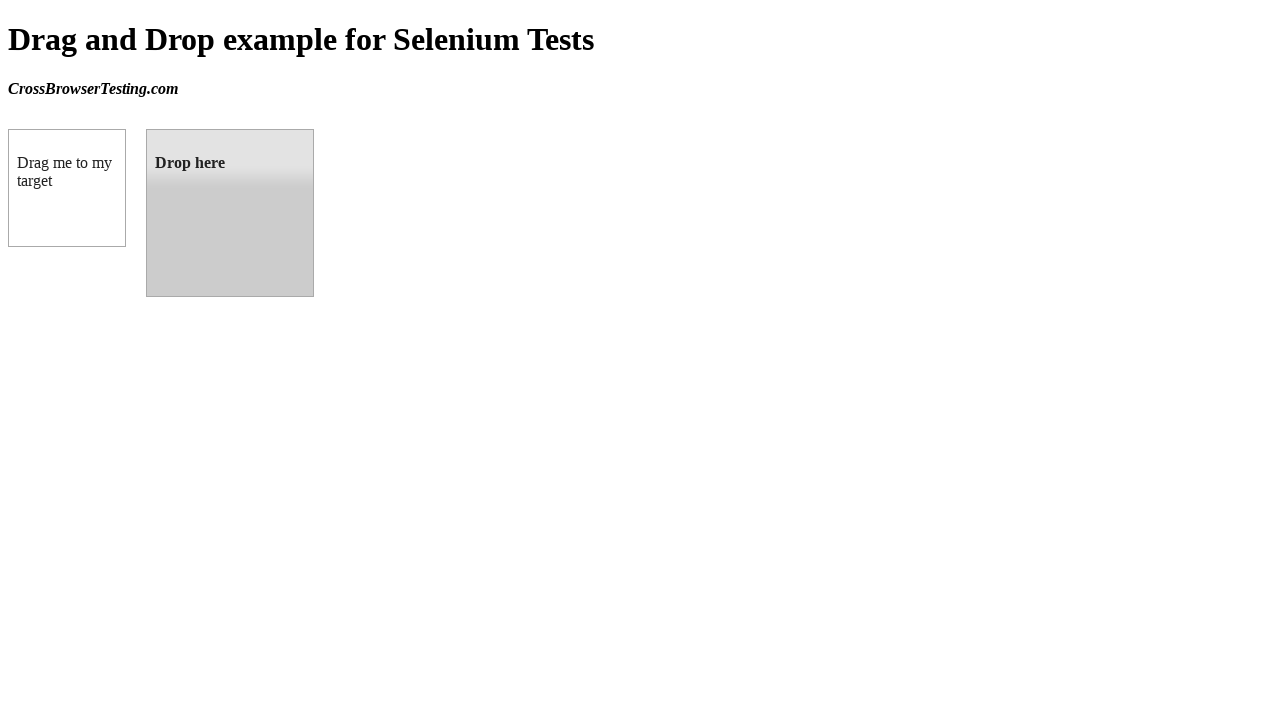

Waited for droppable element to be visible
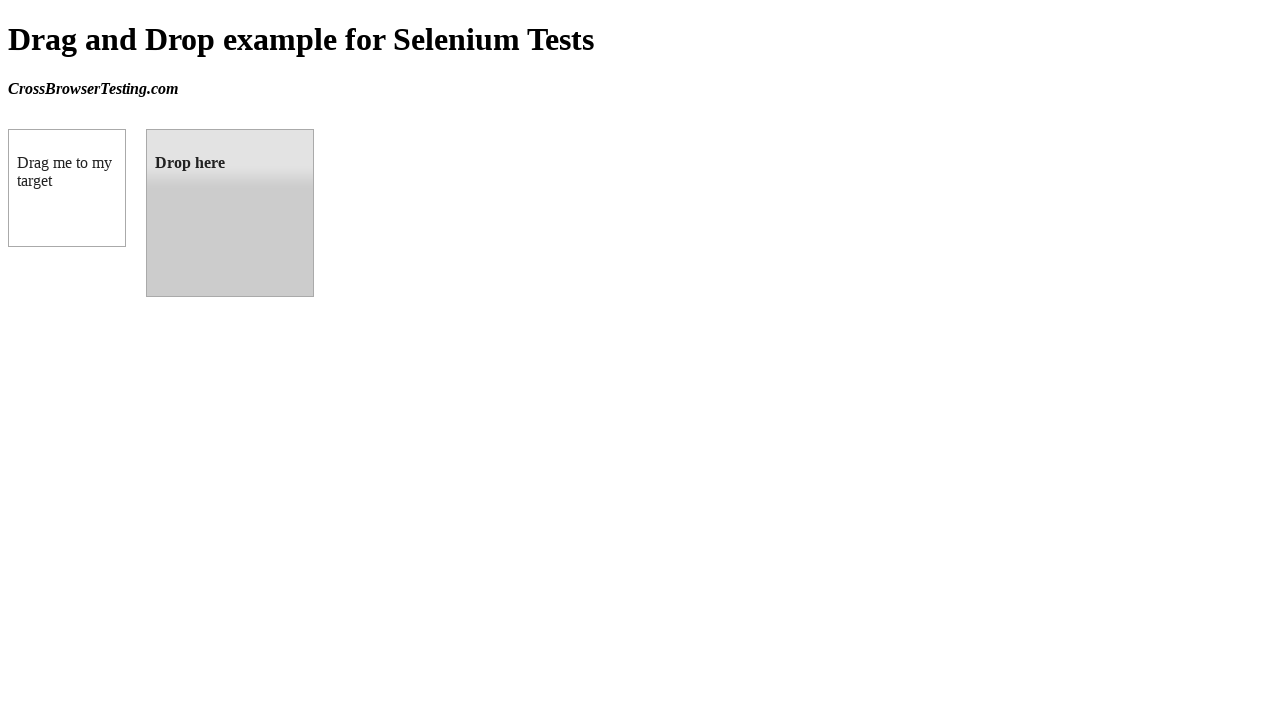

Located the draggable element
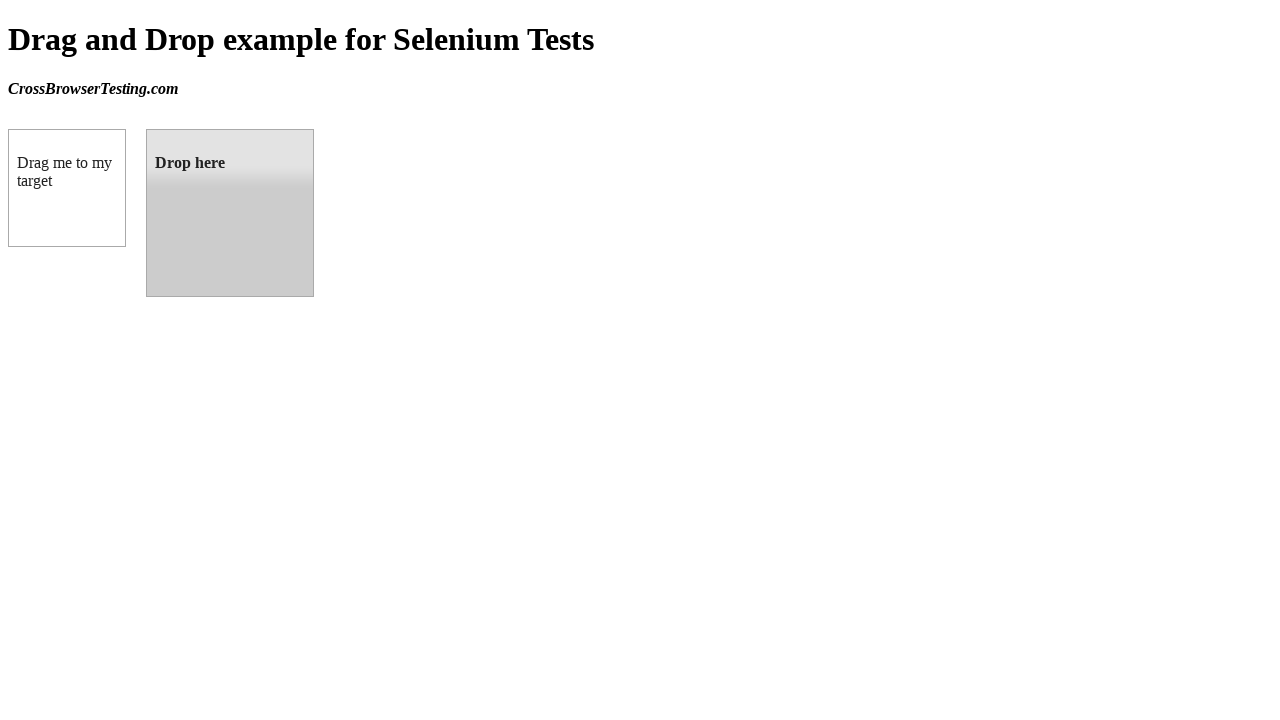

Located the droppable element
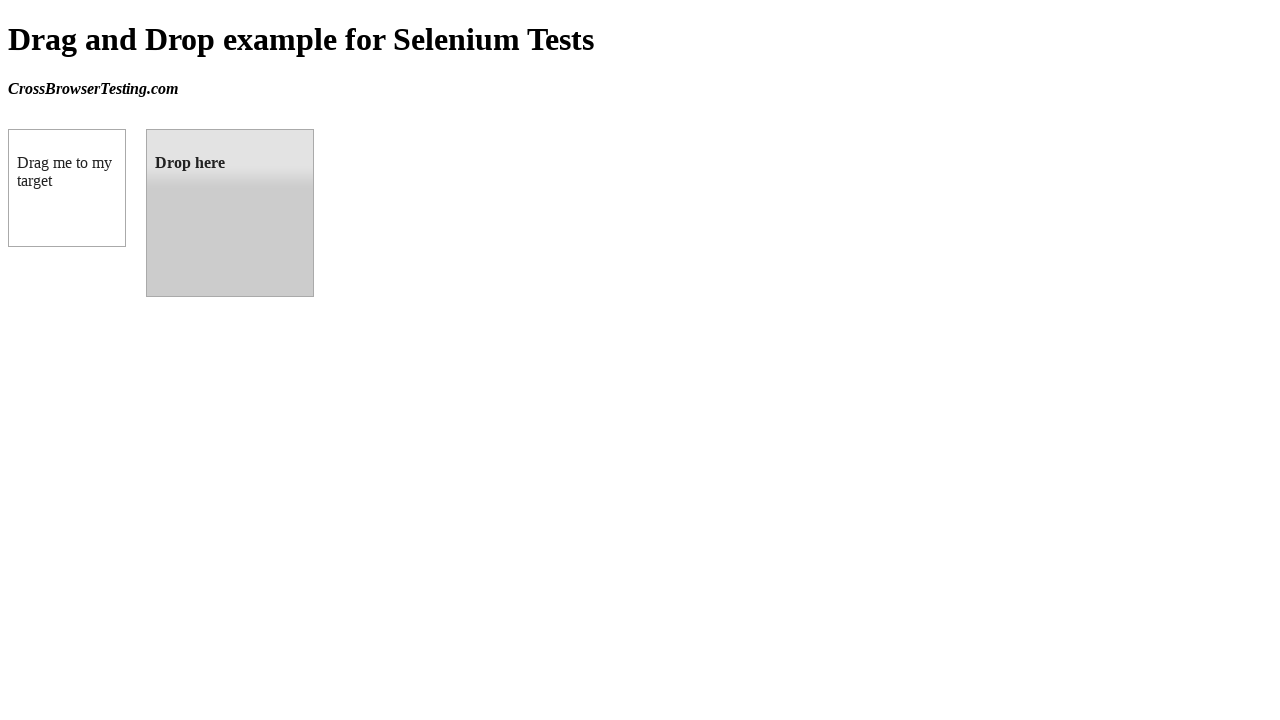

Performed drag and drop action from draggable to droppable element at (230, 213)
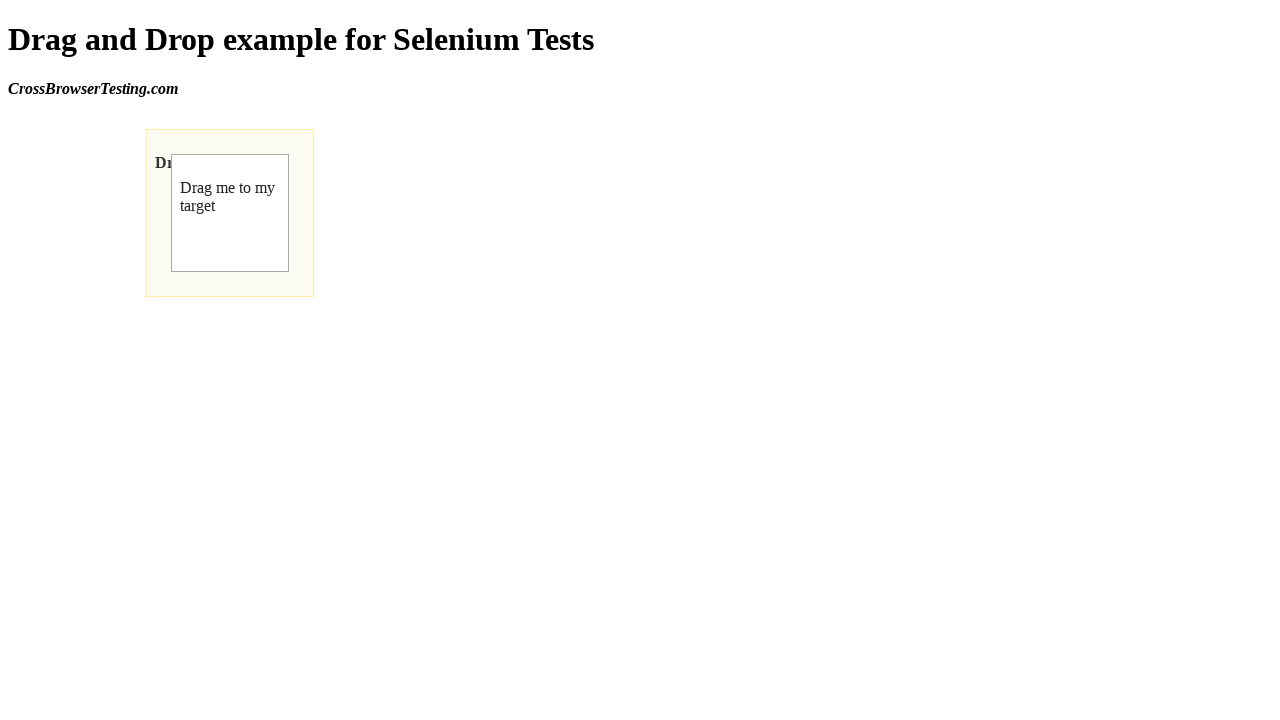

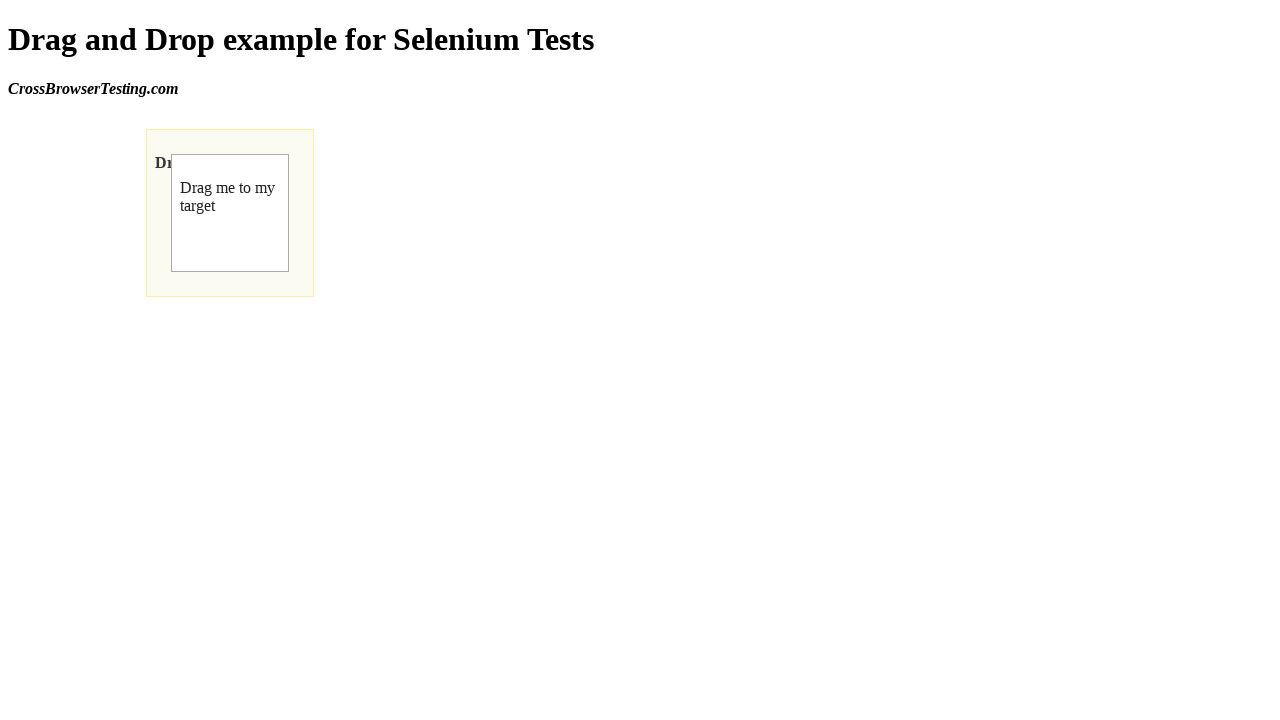